Tests a web form by filling out text fields, password field, and textarea, then verifying field values and submitting the form

Starting URL: https://www.selenium.dev/selenium/web/web-form.html

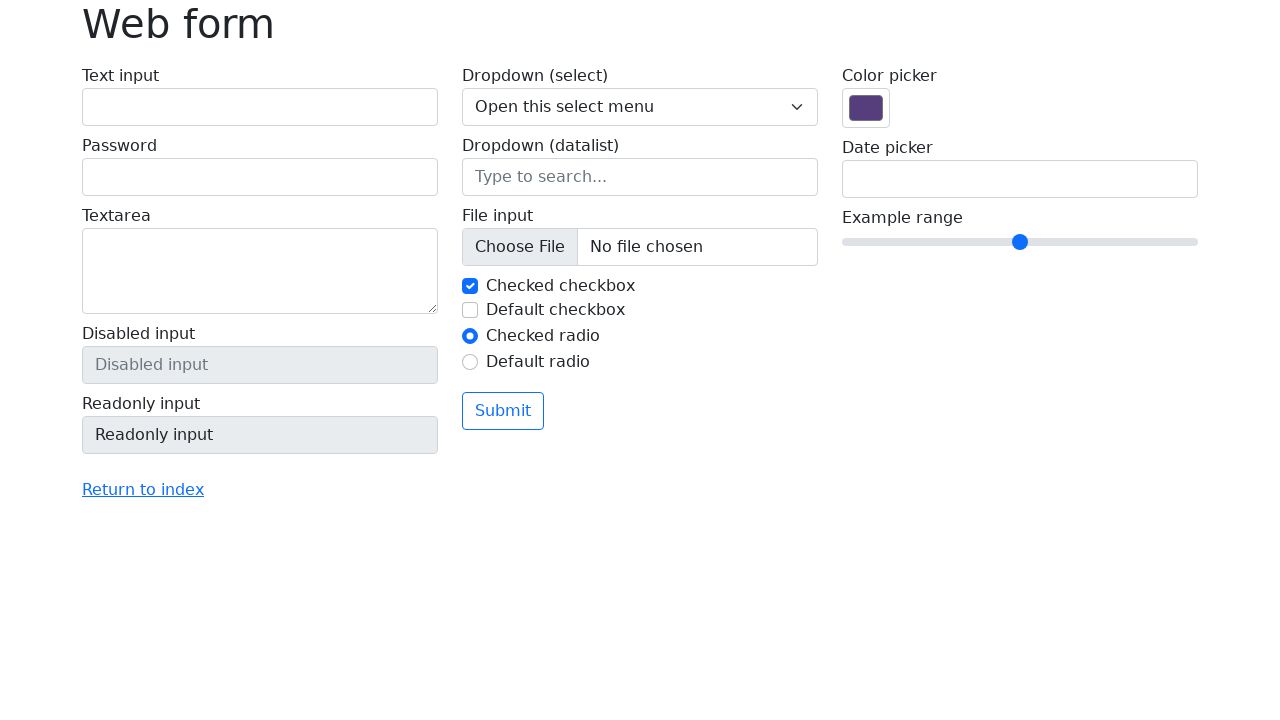

Filled text field with name 'Andres Felipe Quimbayo' on input[name='my-text']
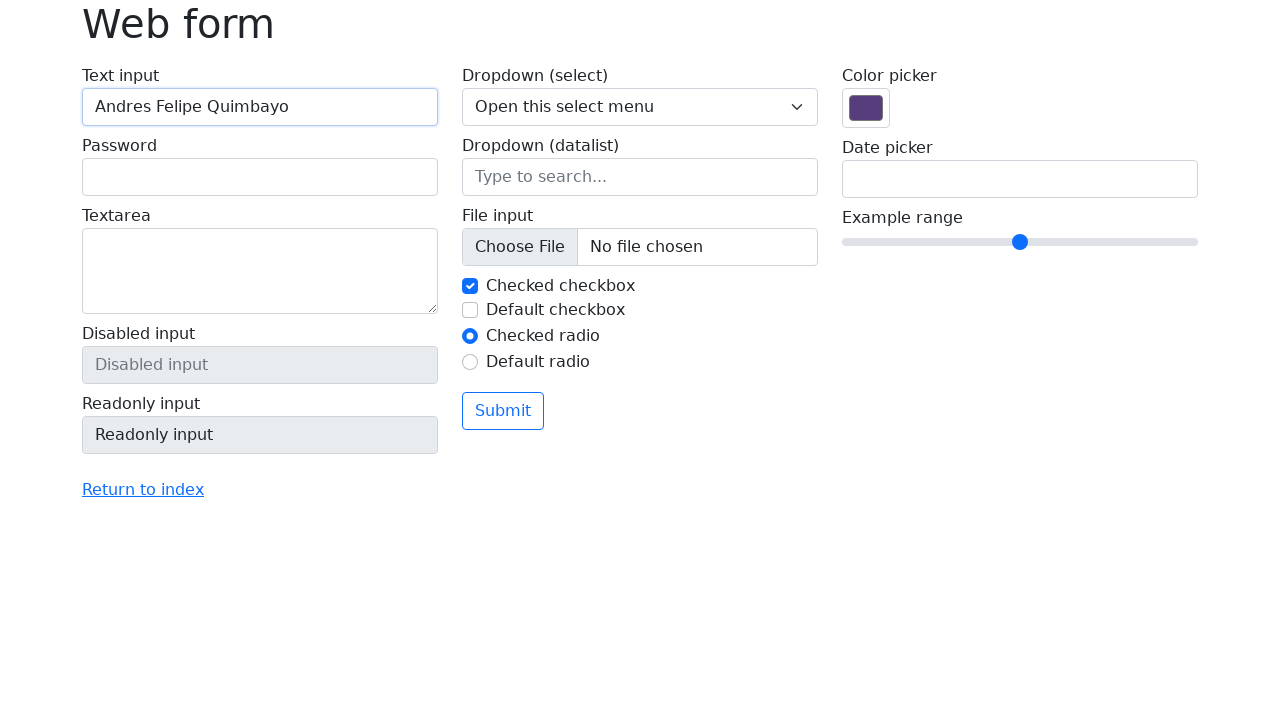

Filled password field with 'Selenium' on input[name='my-password']
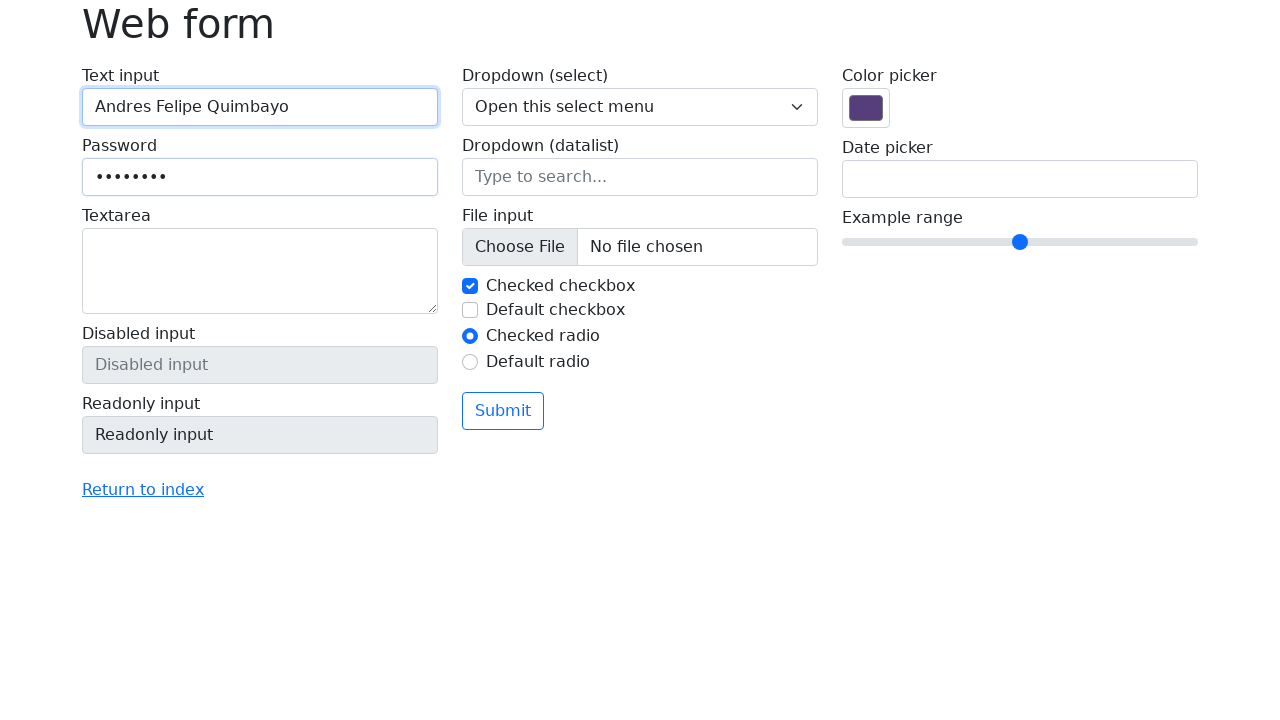

Filled textarea with description text on textarea[name='my-textarea']
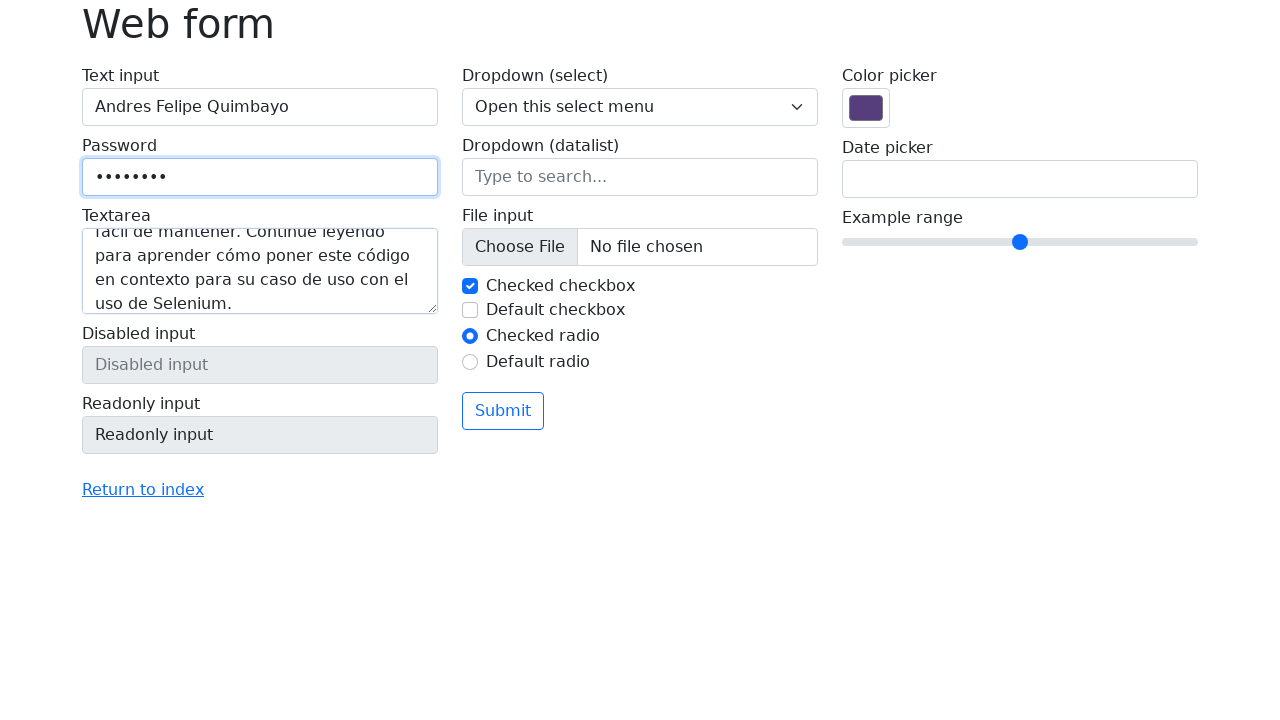

Retrieved readonly field value
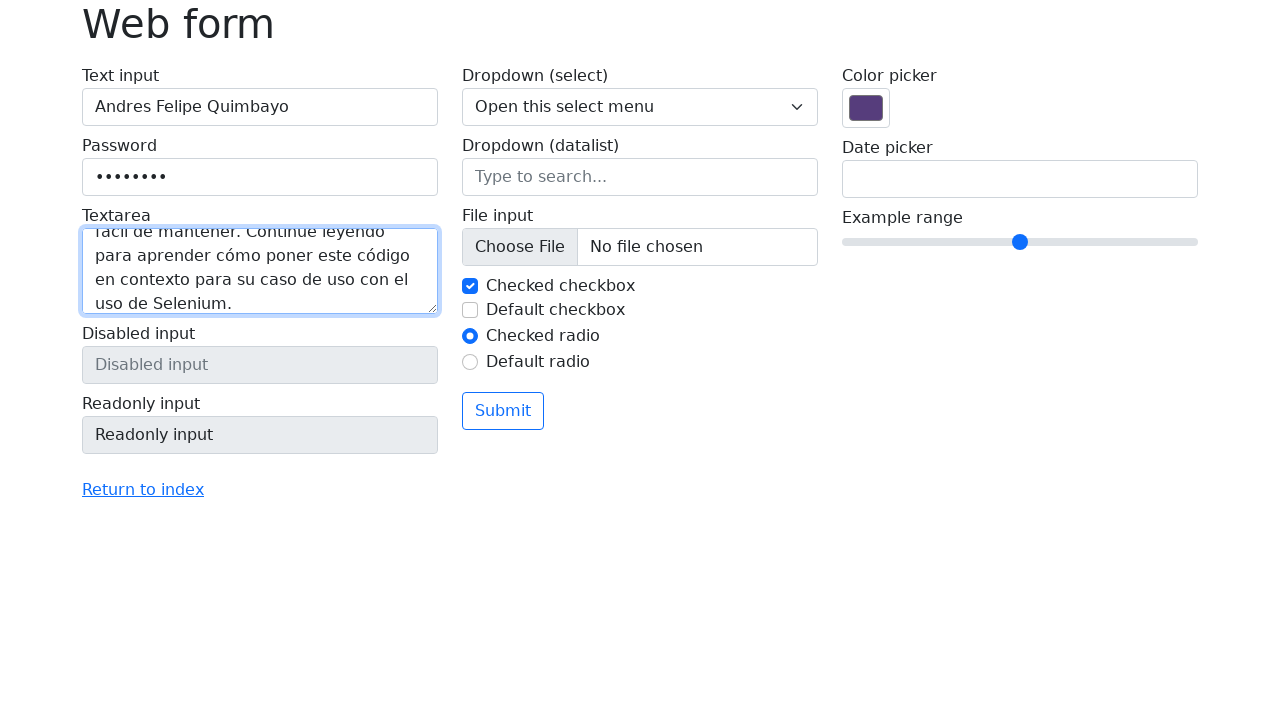

Verified readonly field contains 'Readonly input'
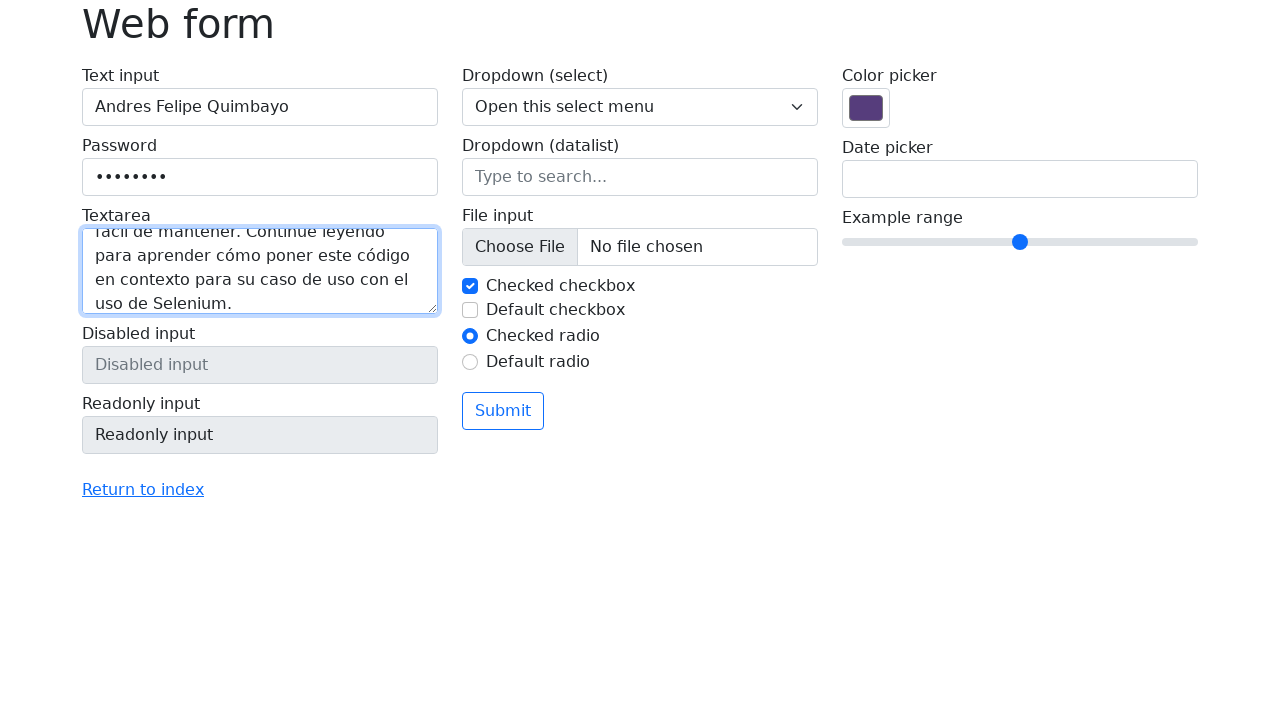

Retrieved color picker label text
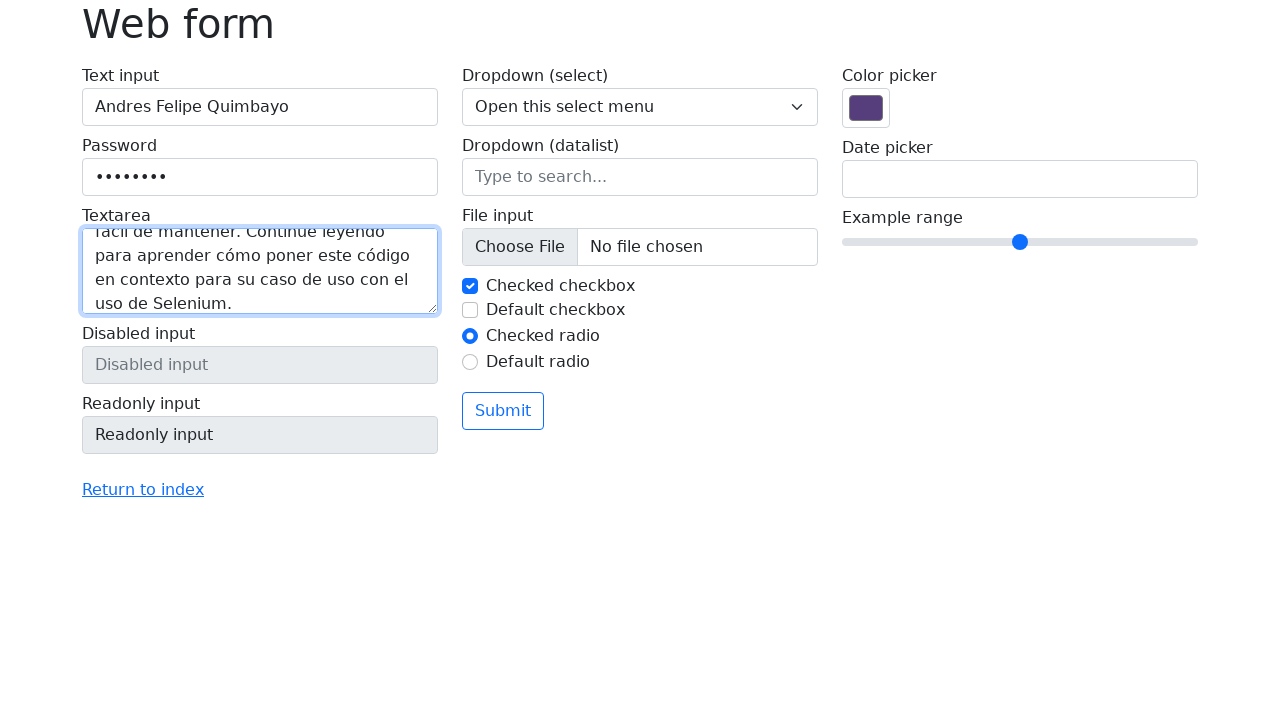

Verified color picker label text is 'Color picker'
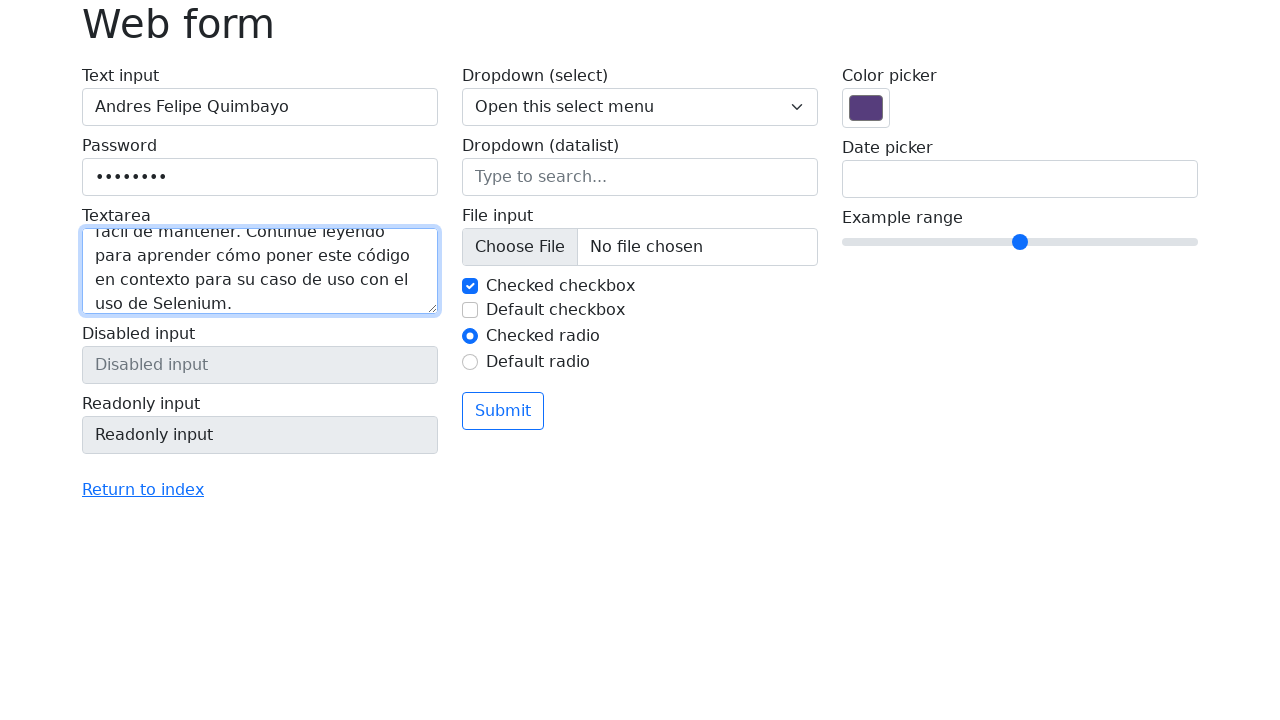

Clicked submit button to submit the form at (503, 411) on button
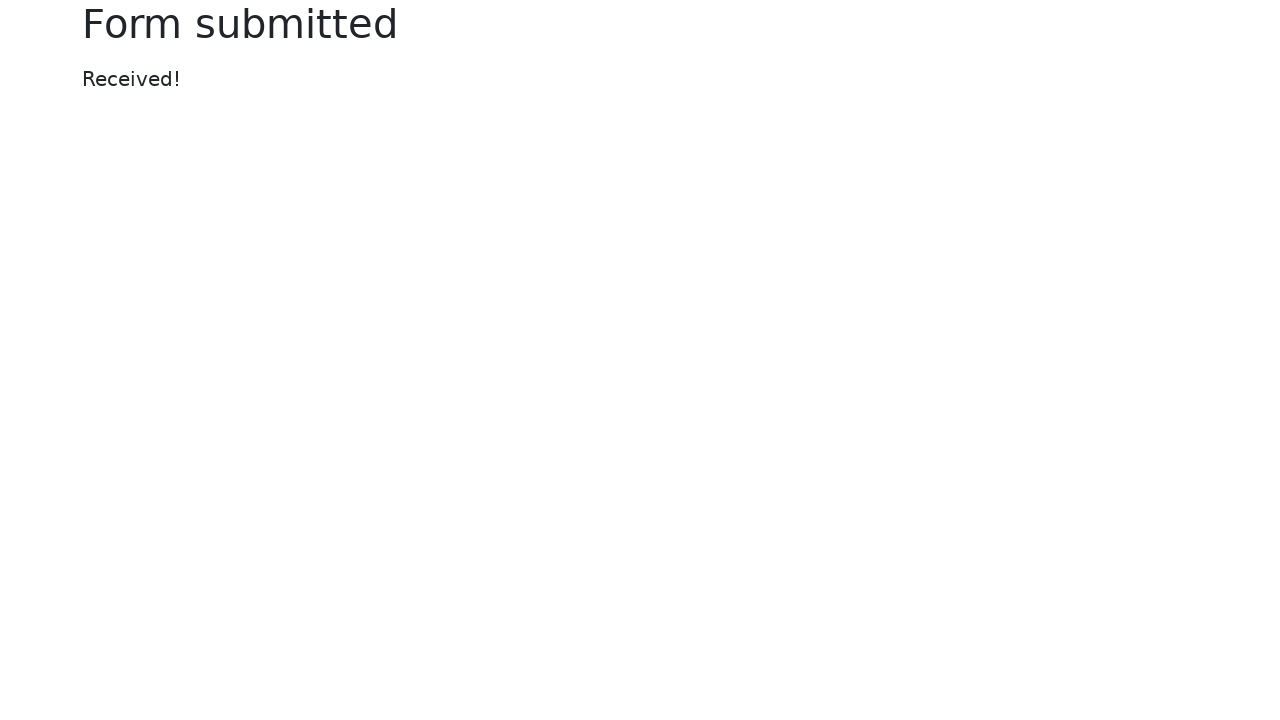

Success message appeared on page
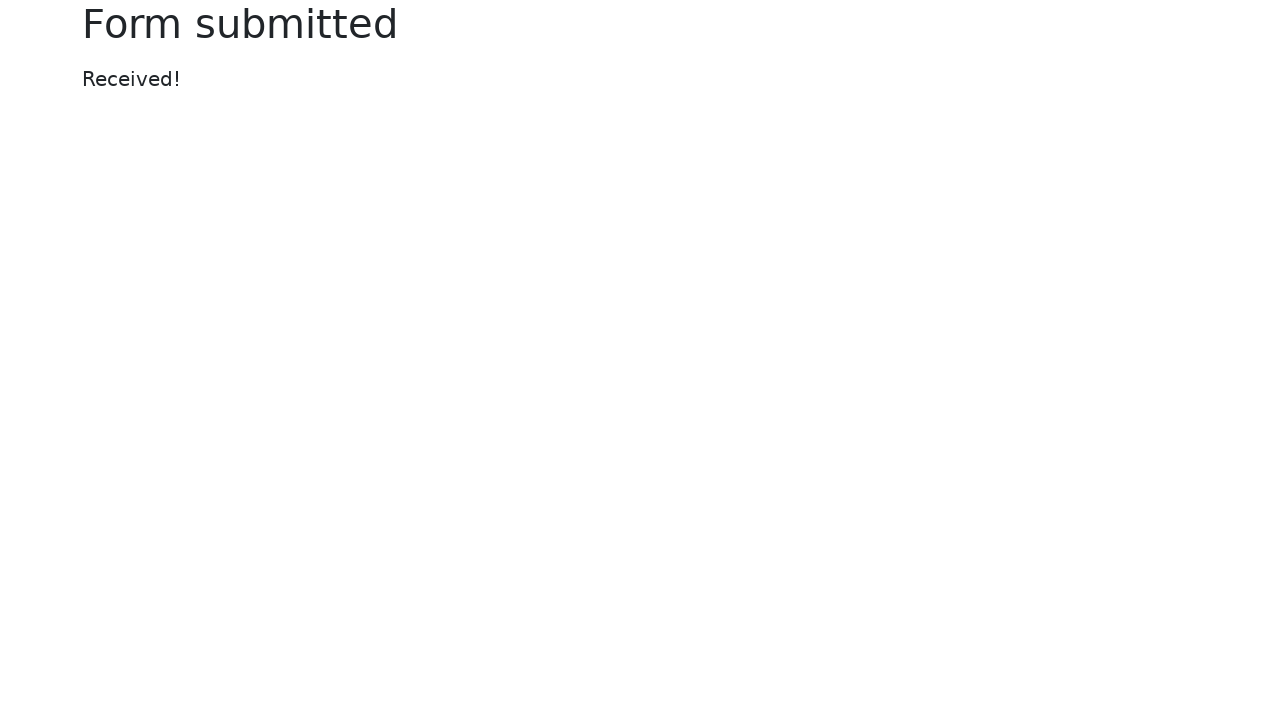

Retrieved success message text
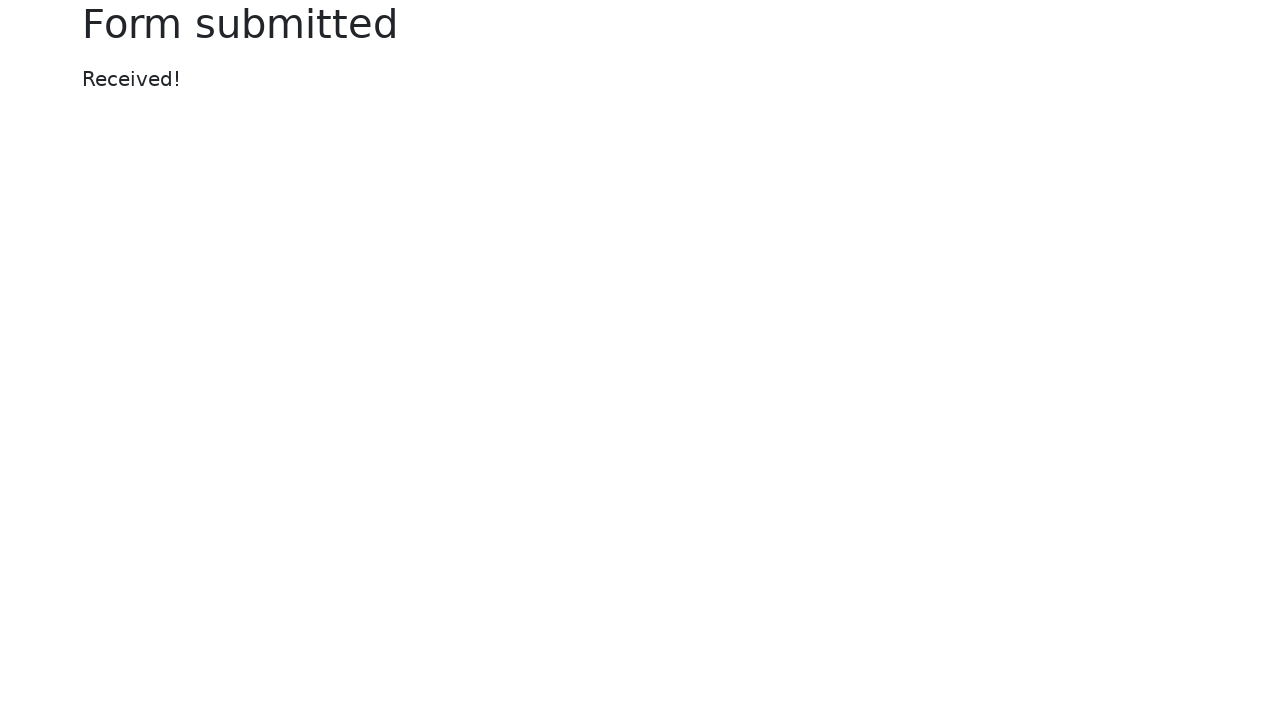

Verified success message contains 'Received!'
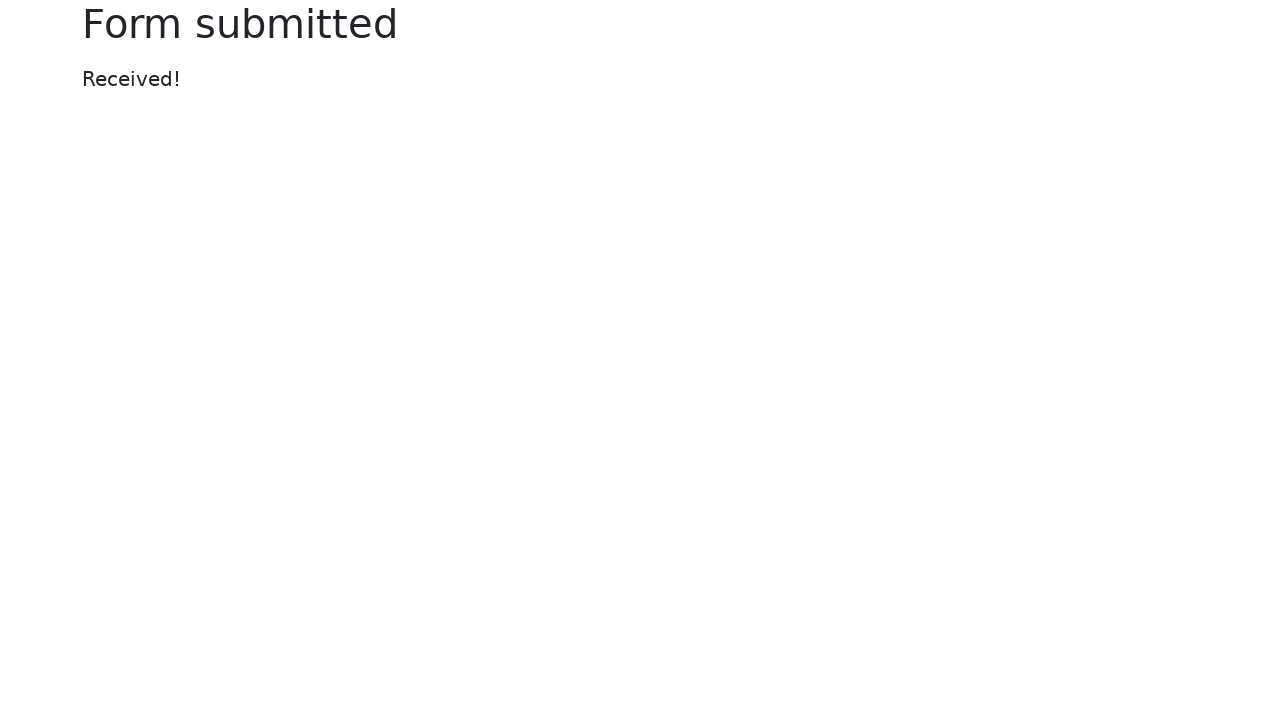

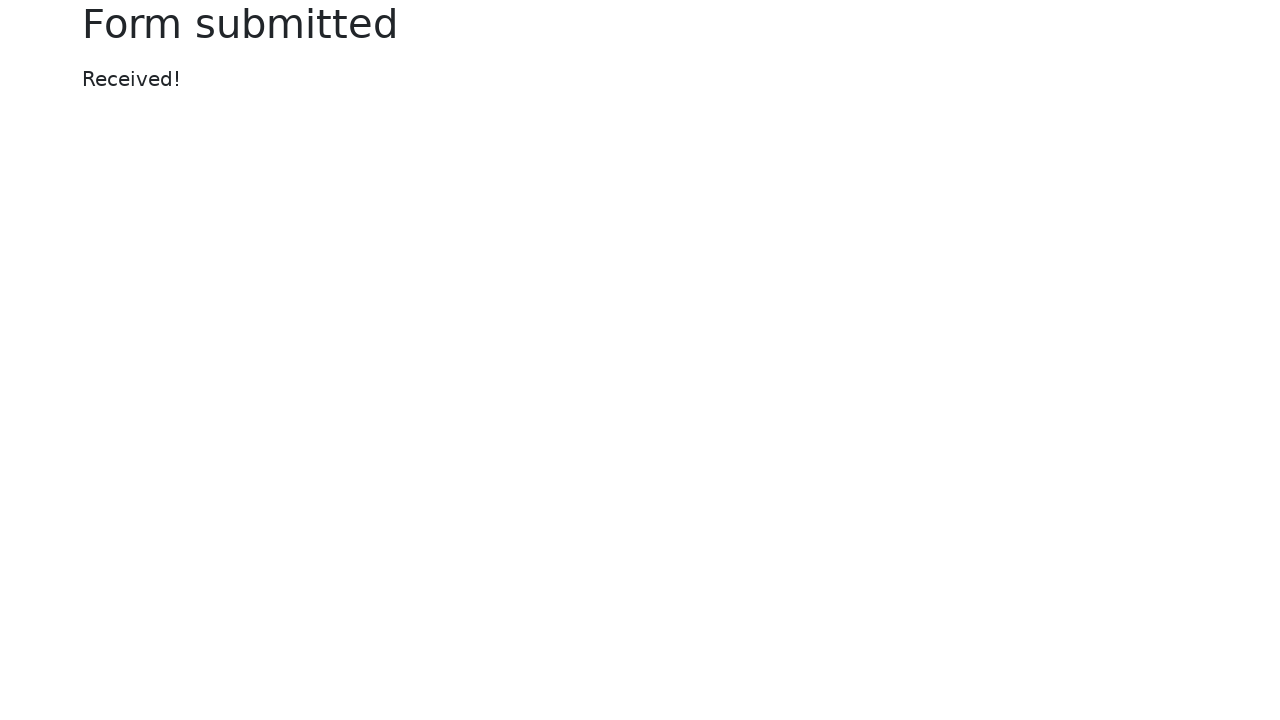